Tests navigation by clicking on Browse Languages menu, then clicking Start menu, and verifying the welcome heading text

Starting URL: http://www.99-bottles-of-beer.net/

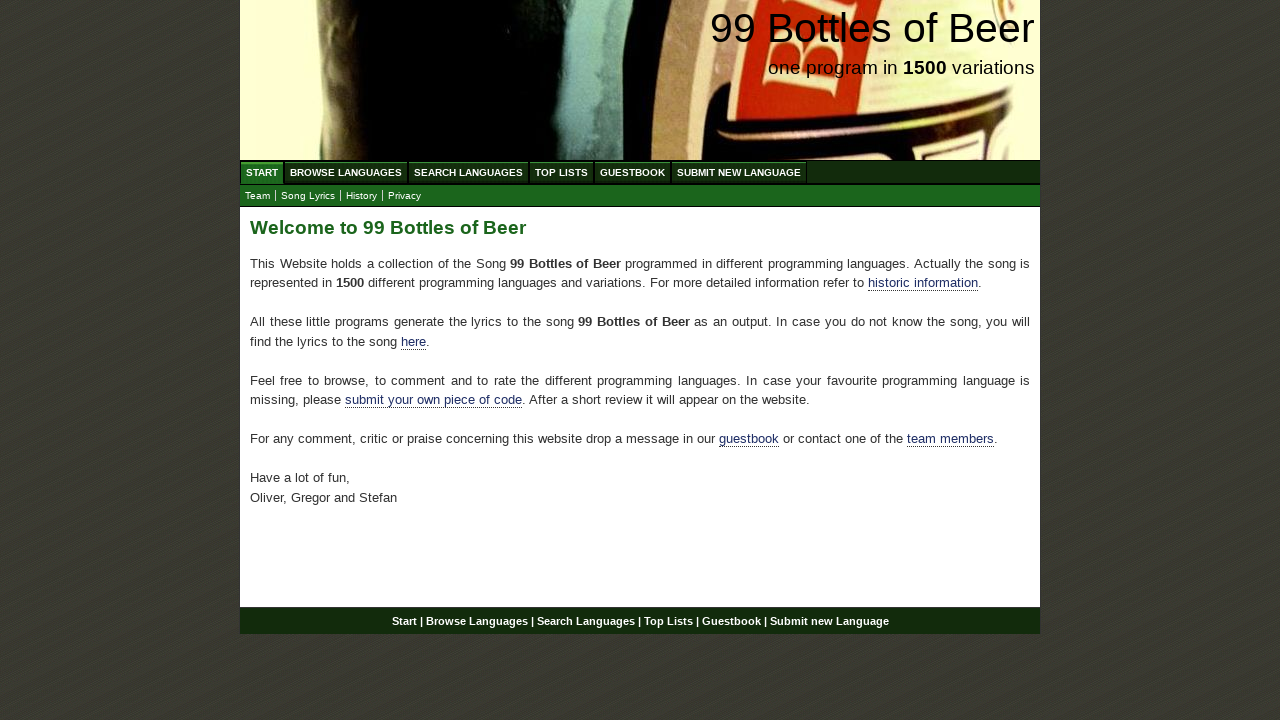

Clicked on Browse Languages menu item at (346, 172) on xpath=//body/div[@id='wrap']/div[@id='navigation']/ul[@id='menu']/li/a[@href='/a
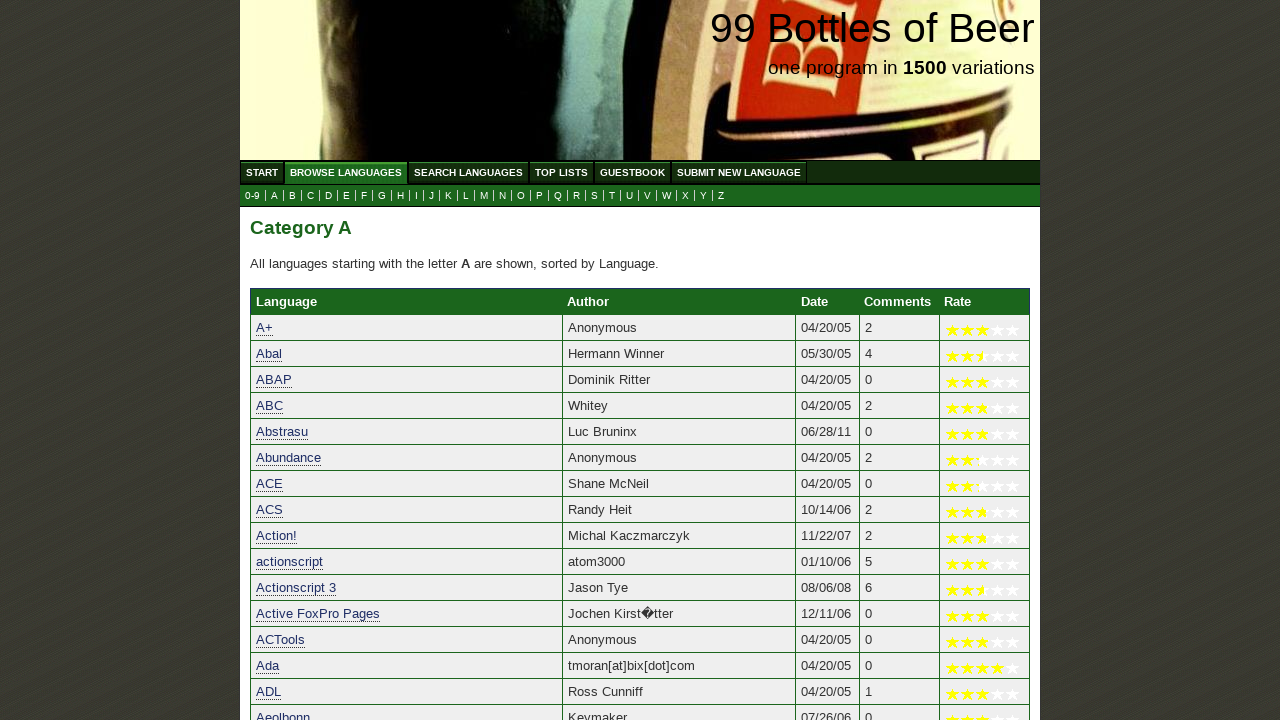

Clicked on Start menu item at (262, 172) on xpath=//body/div[@id='wrap']/div[@id='navigation']/ul[@id='menu']/li/a[@href='/'
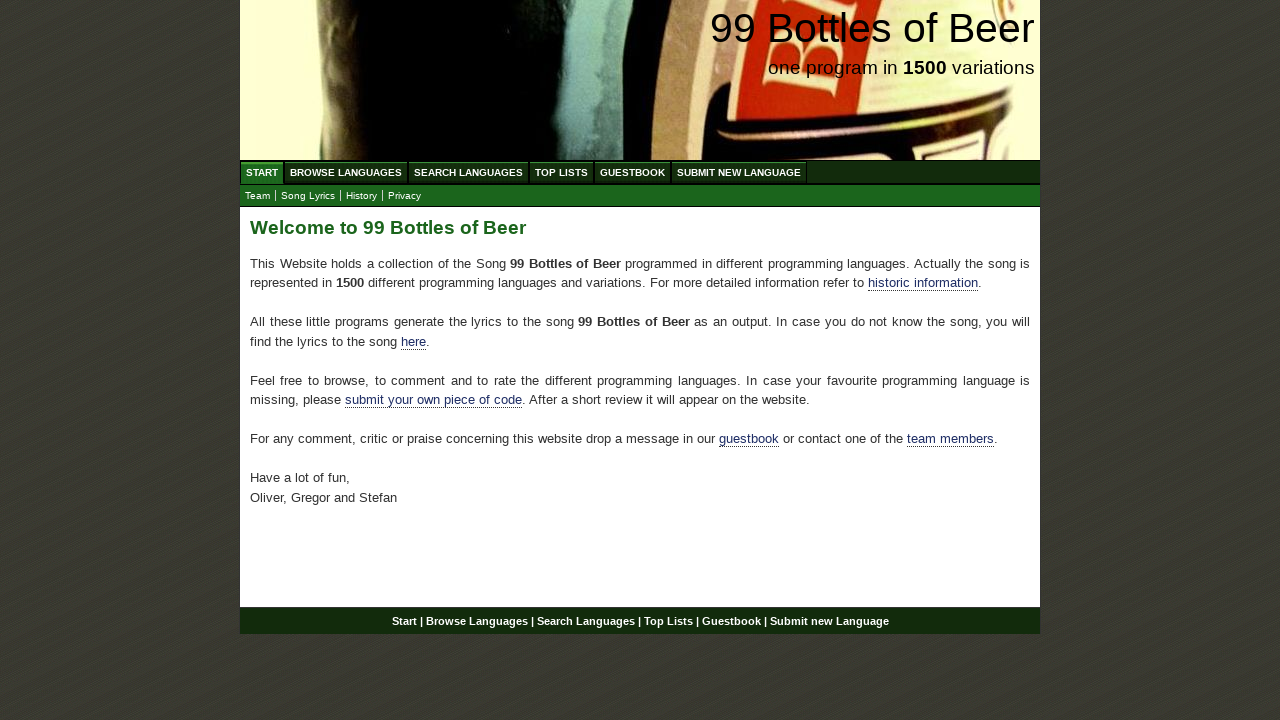

Verified the h2 welcome heading text is present
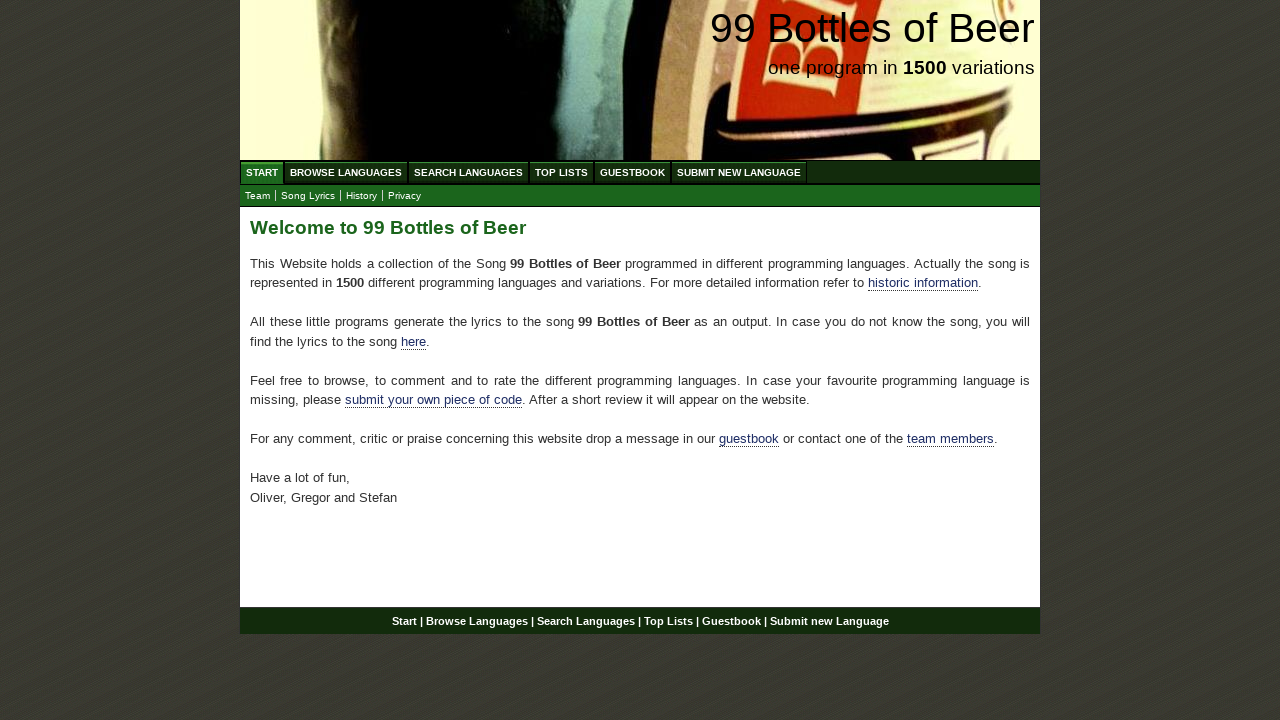

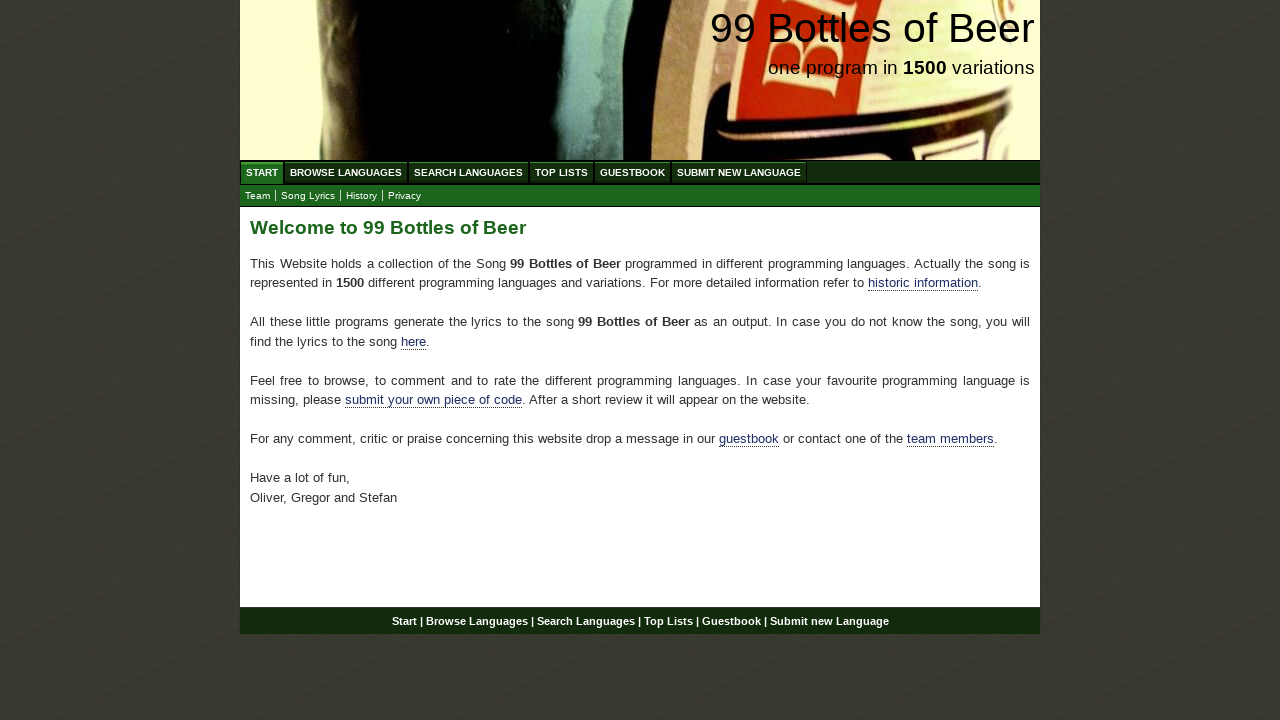